Tests JavaScript prompt alert by clicking a button to trigger a prompt dialog, entering text, accepting it, and verifying the entered text is displayed in the result

Starting URL: https://automationfc.github.io/basic-form/index.html

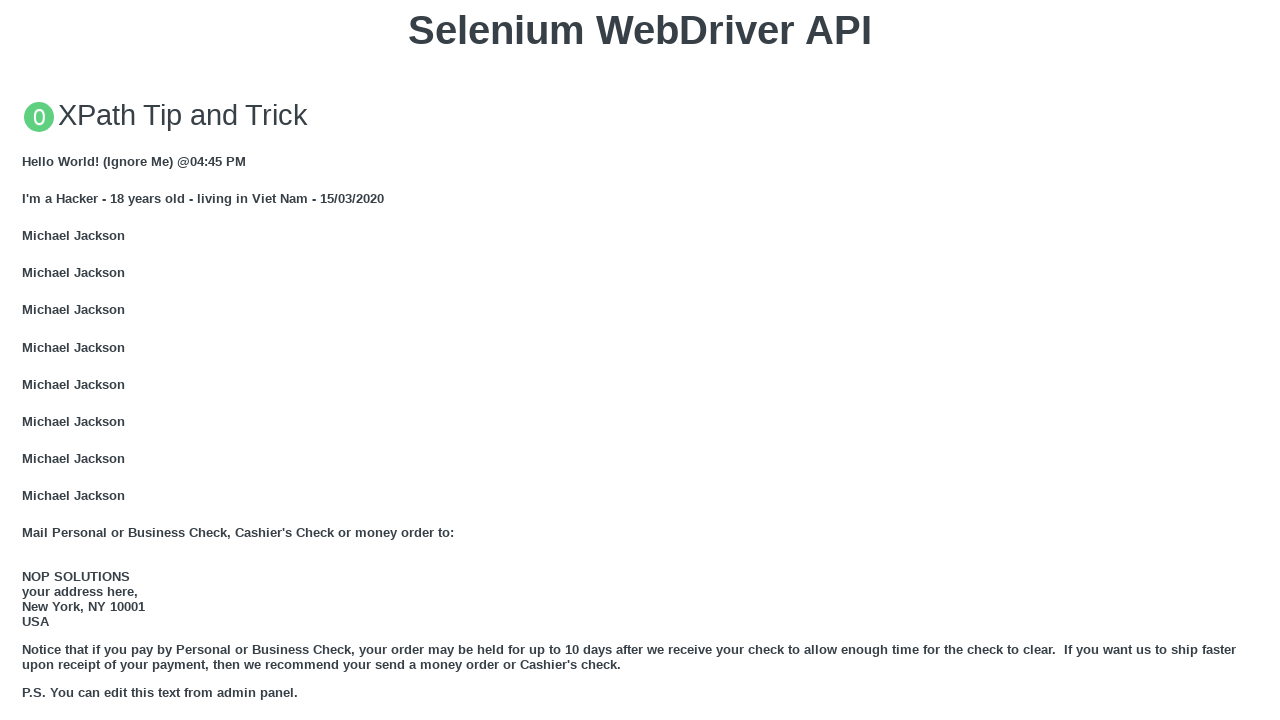

Set up dialog handler to accept prompt with text 'Lina Smith'
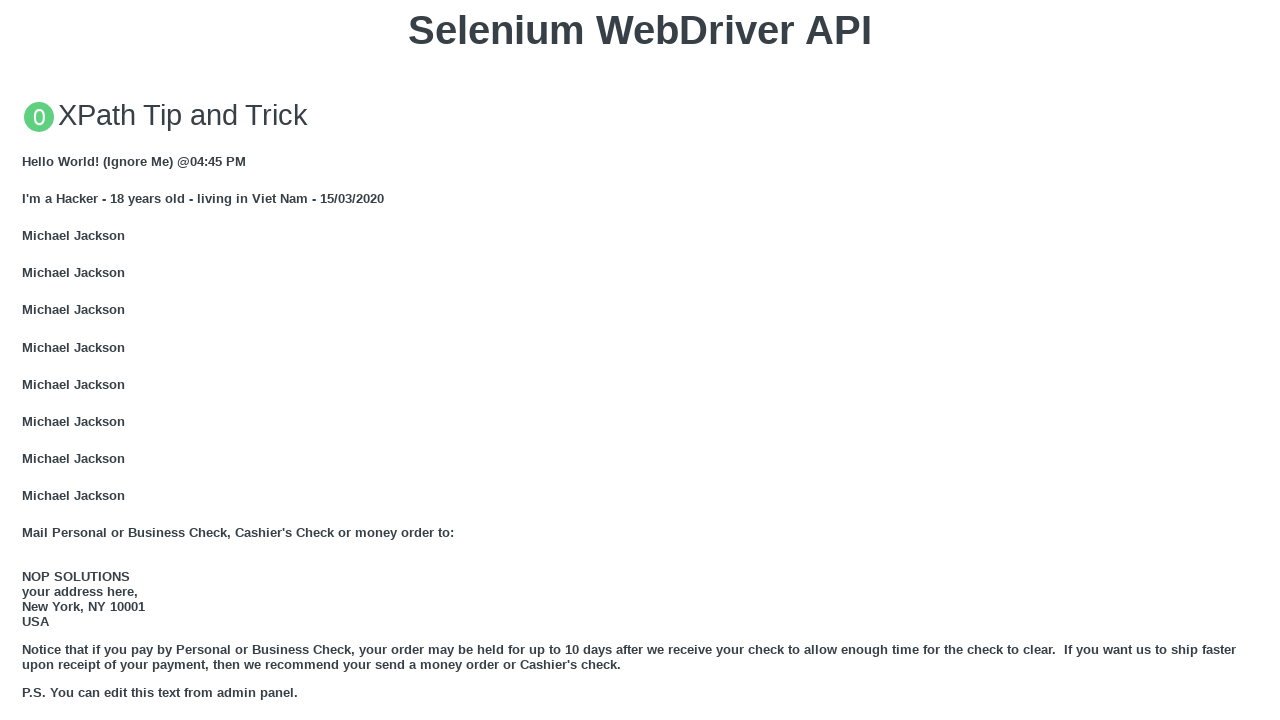

Clicked button to trigger JavaScript prompt dialog at (640, 360) on xpath=//button[text()='Click for JS Prompt']
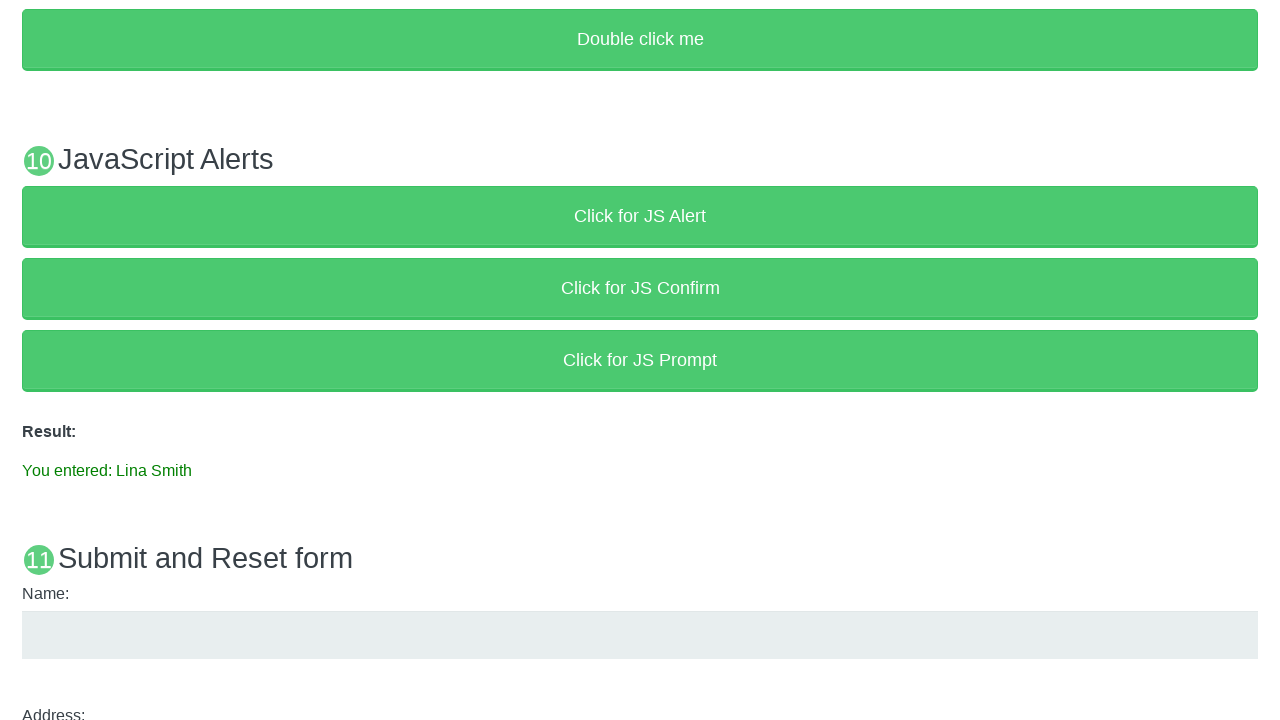

Prompt dialog accepted and result element loaded
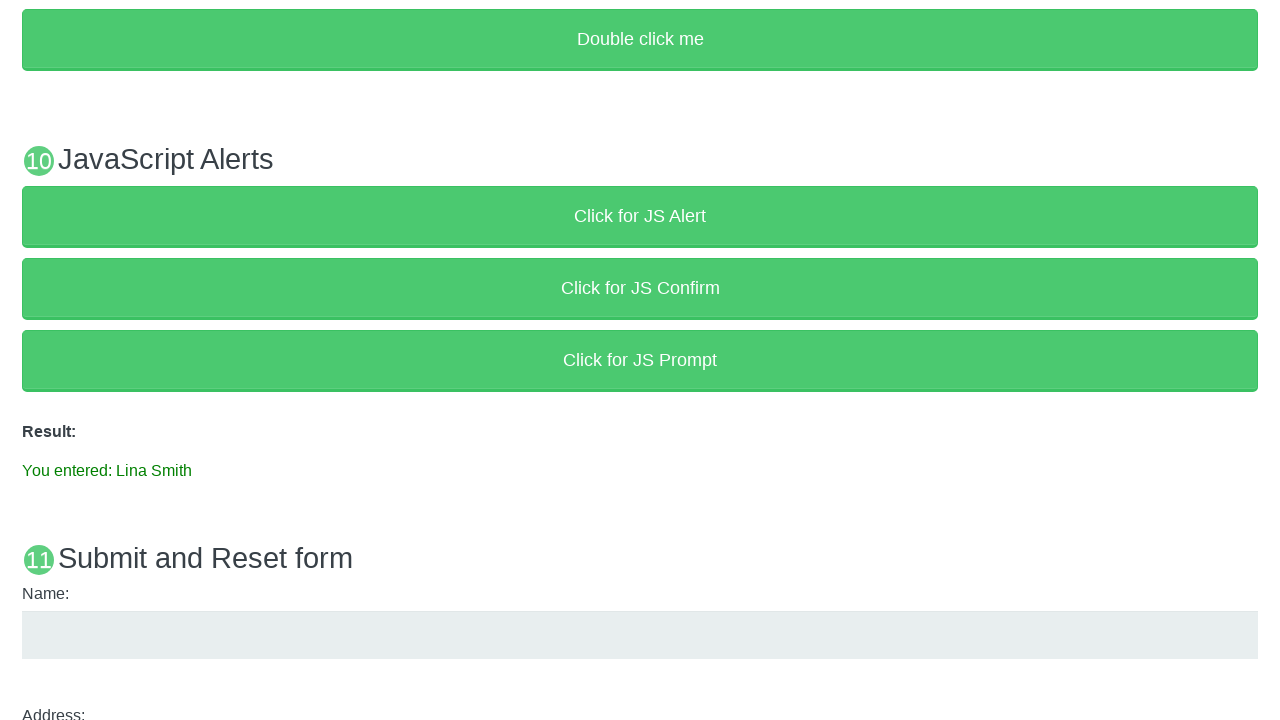

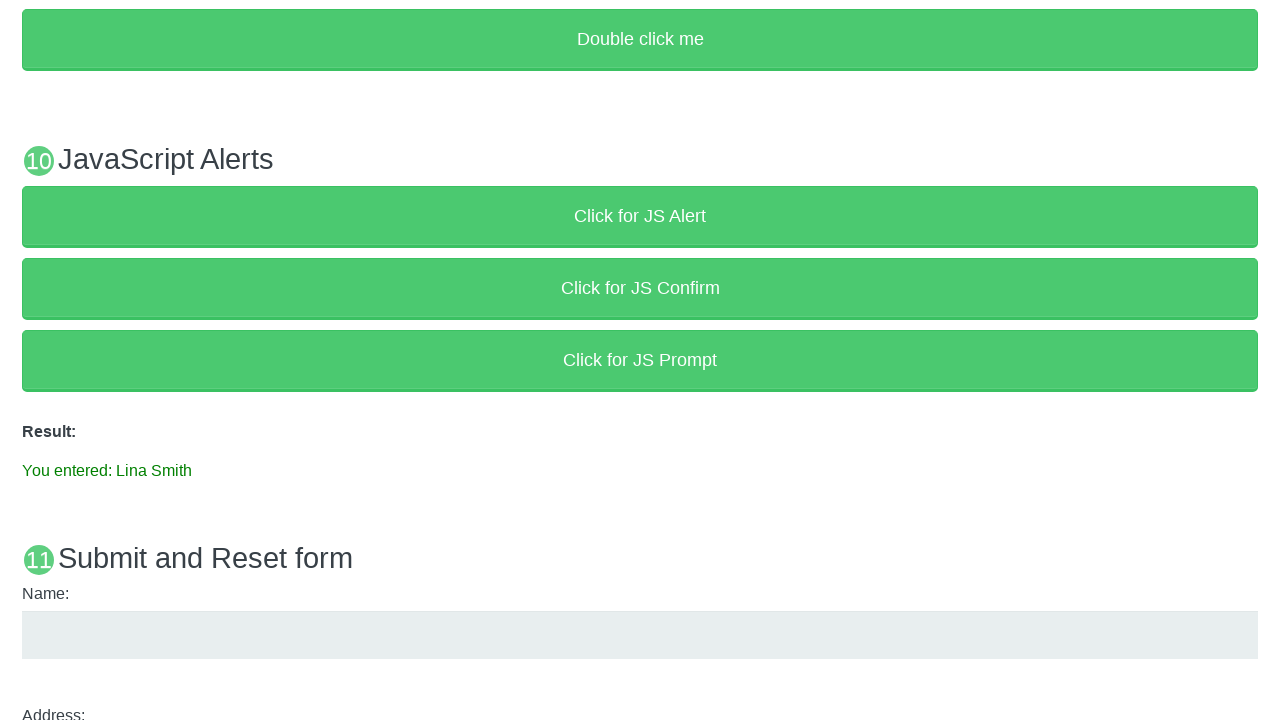